Tests filtering to display only completed items.

Starting URL: https://demo.playwright.dev/todomvc

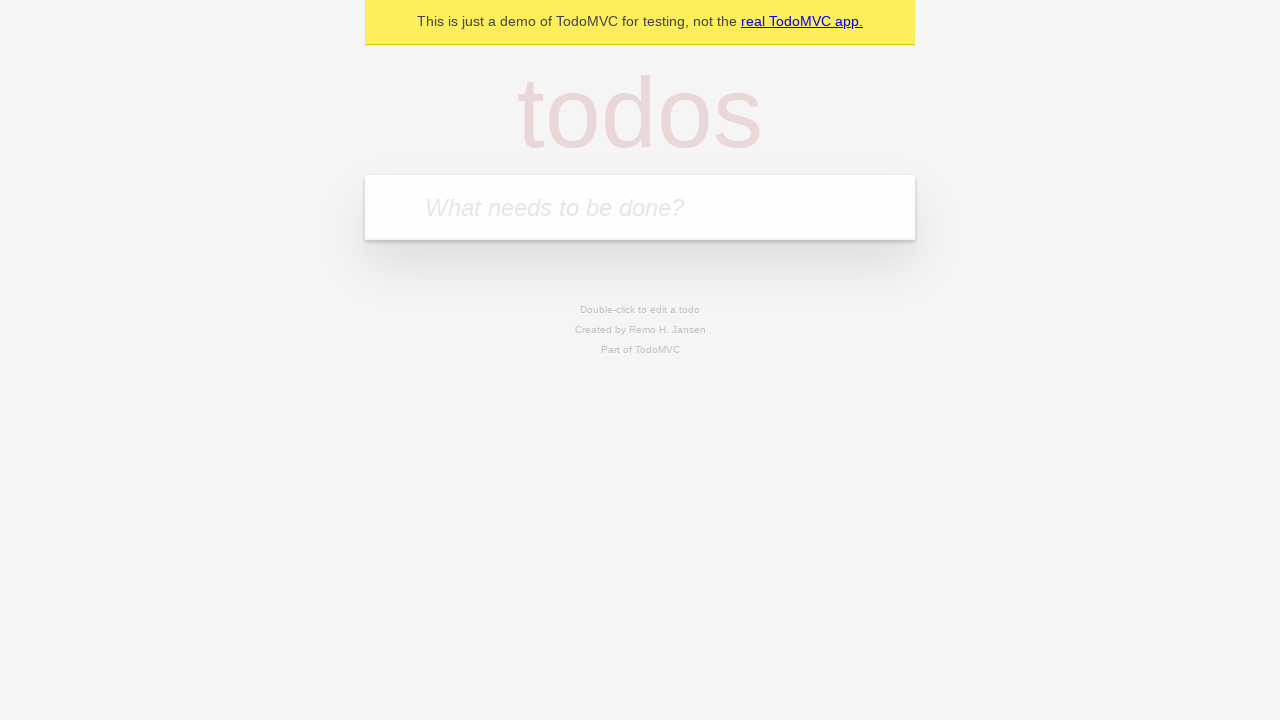

Located the 'What needs to be done?' input field
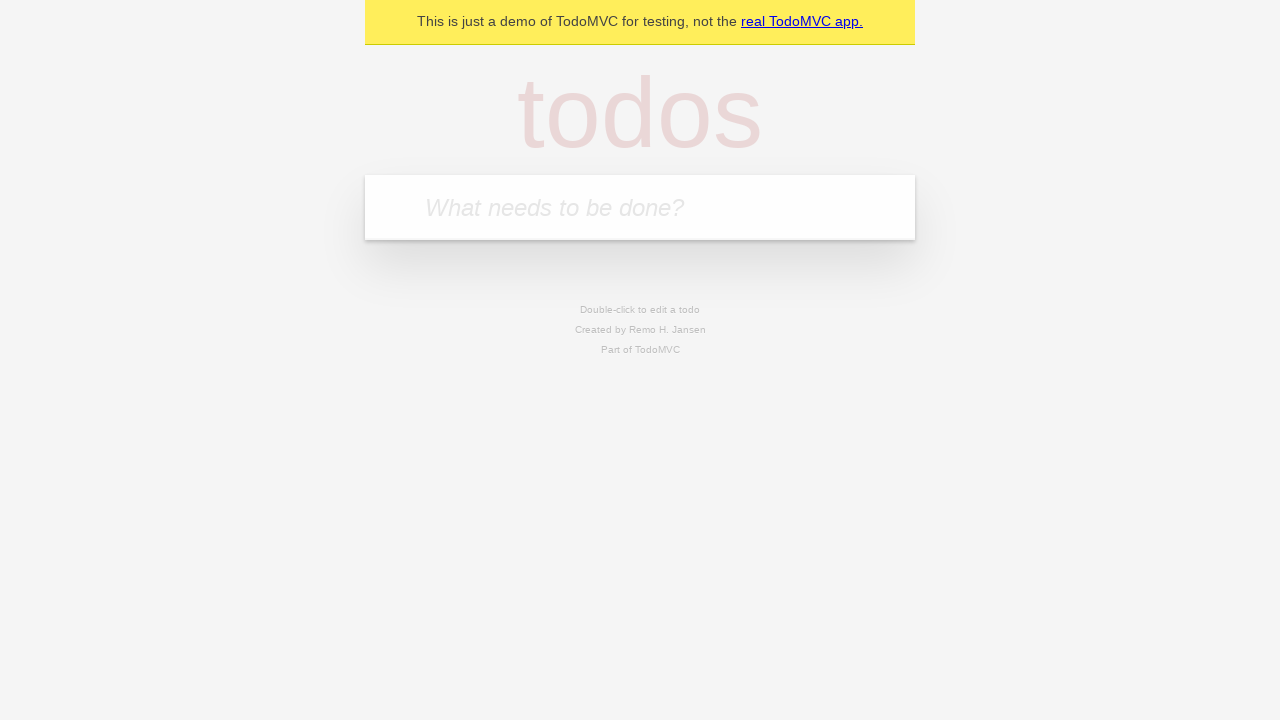

Filled first todo: 'buy some cheese' on internal:attr=[placeholder="What needs to be done?"i]
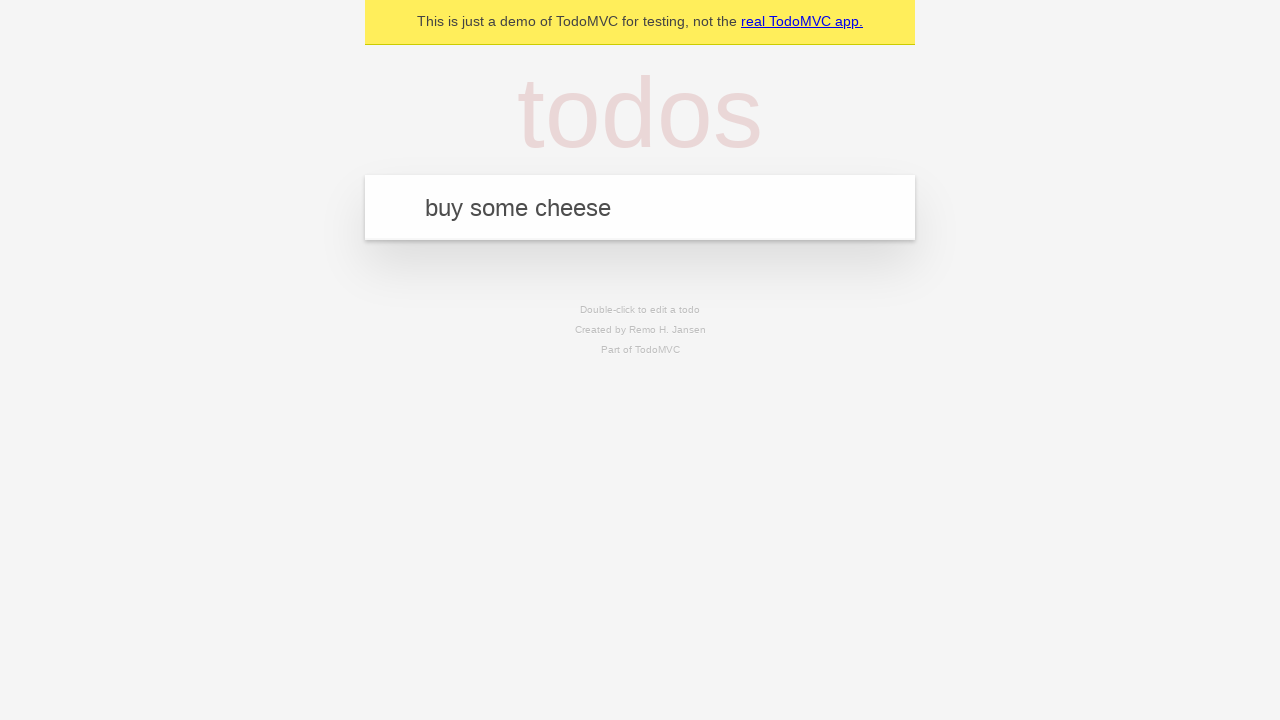

Pressed Enter to create first todo on internal:attr=[placeholder="What needs to be done?"i]
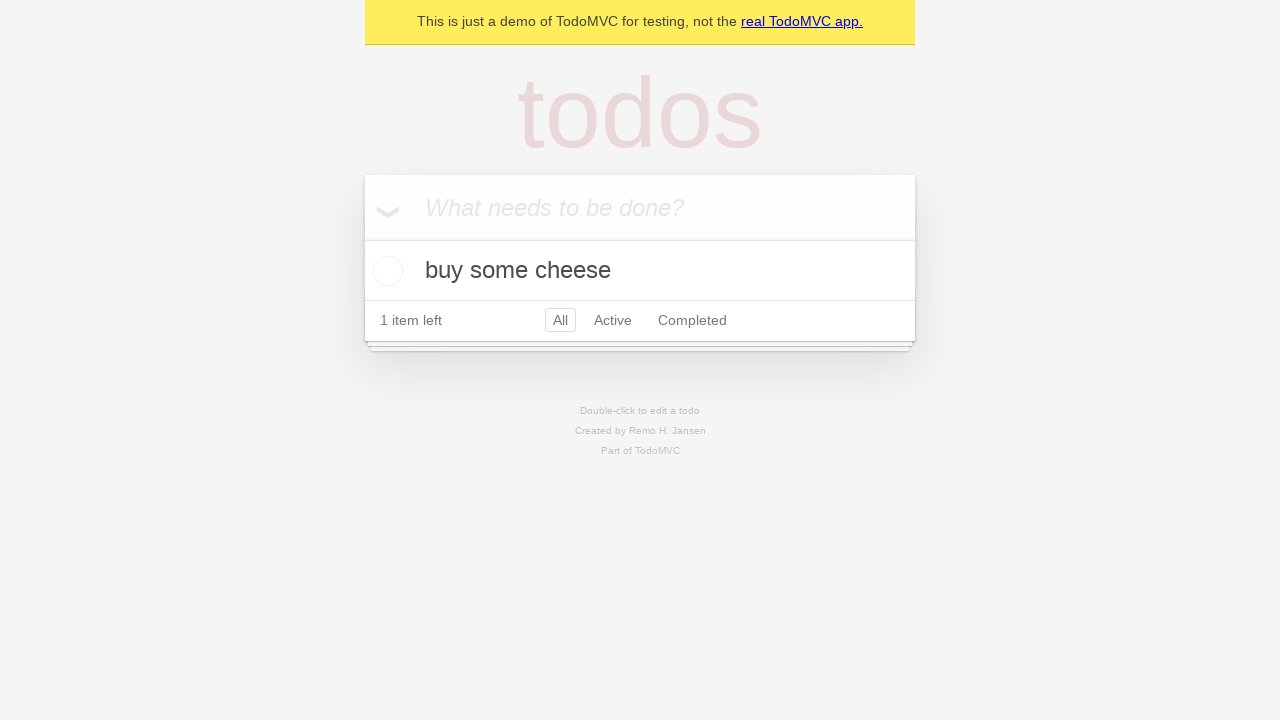

Filled second todo: 'feed the cat' on internal:attr=[placeholder="What needs to be done?"i]
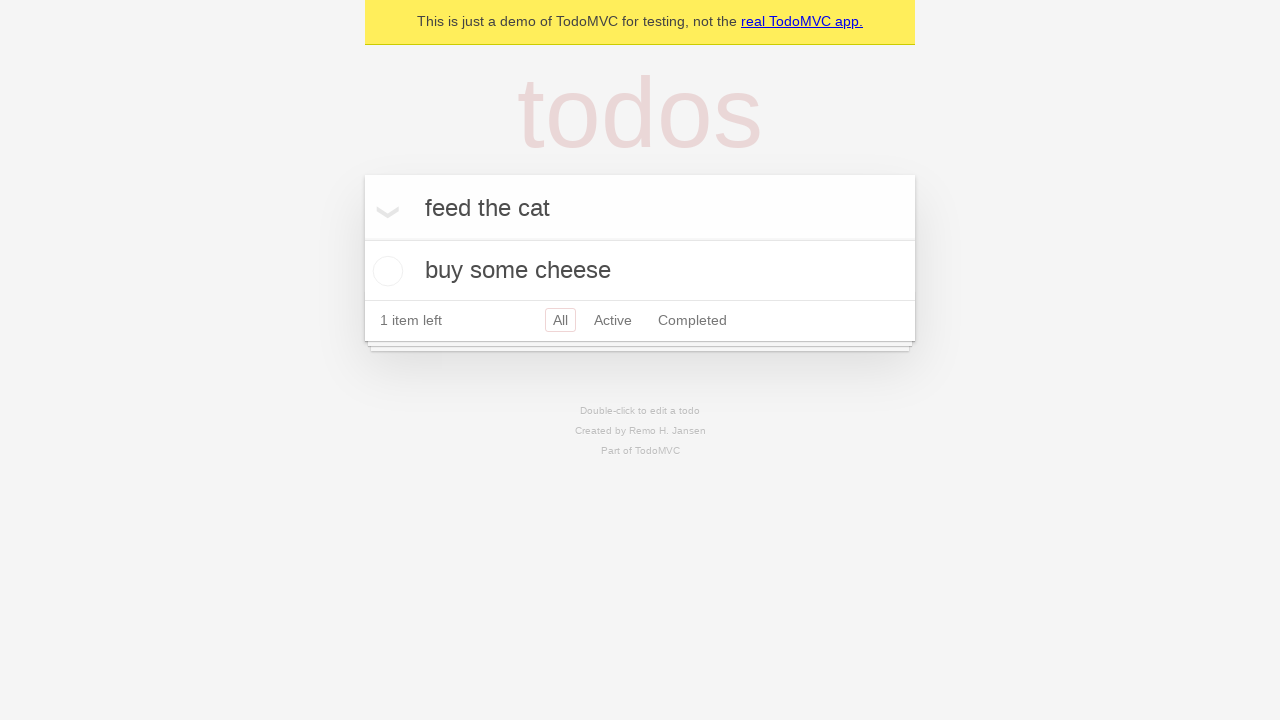

Pressed Enter to create second todo on internal:attr=[placeholder="What needs to be done?"i]
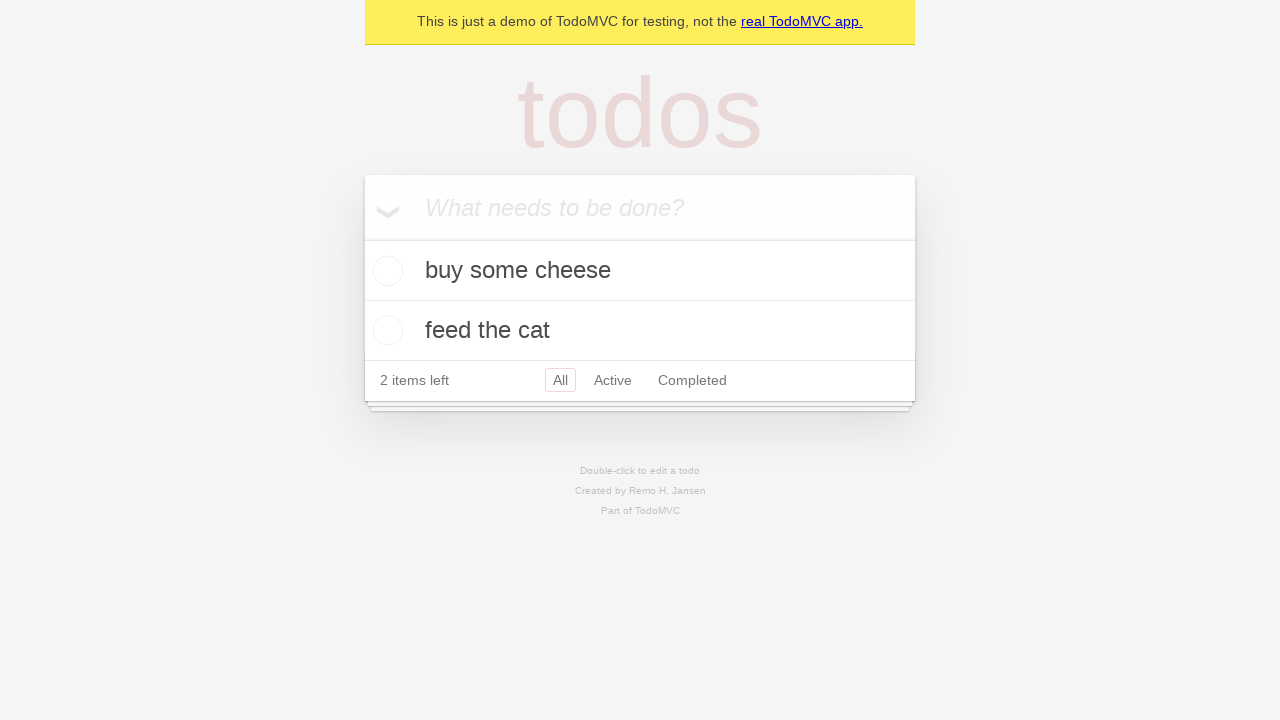

Filled third todo: 'book a doctors appointment' on internal:attr=[placeholder="What needs to be done?"i]
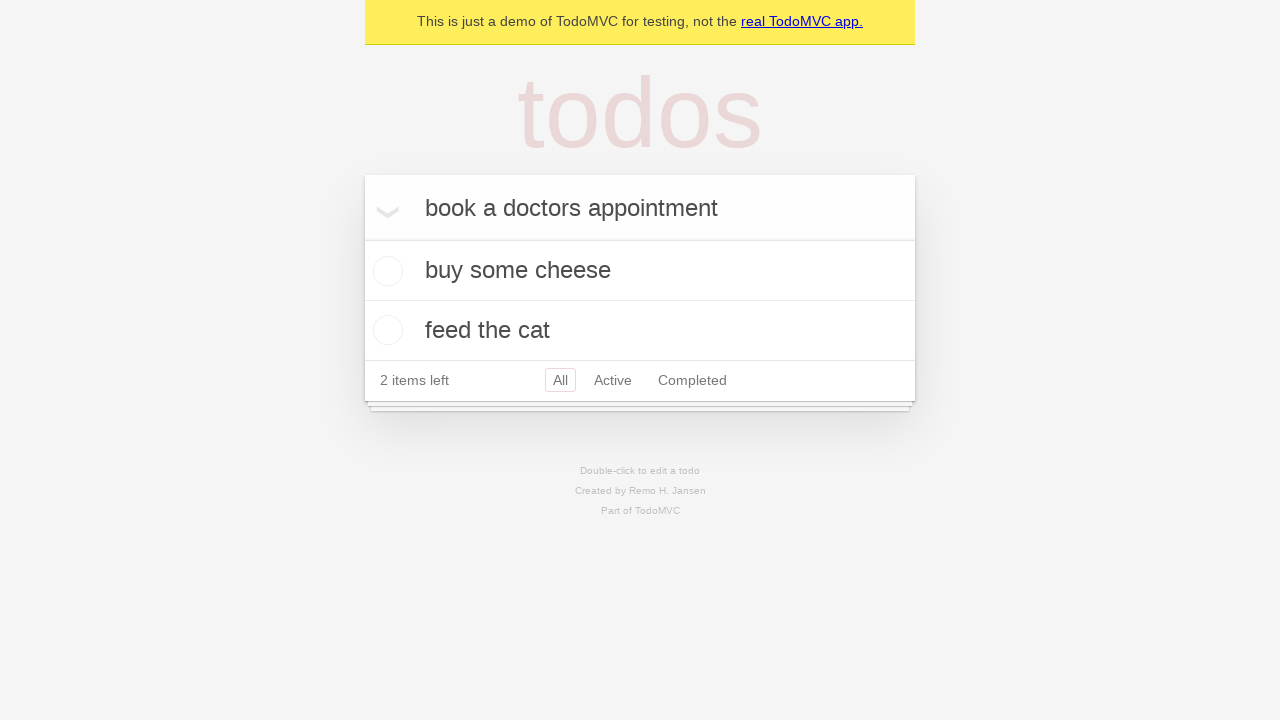

Pressed Enter to create third todo on internal:attr=[placeholder="What needs to be done?"i]
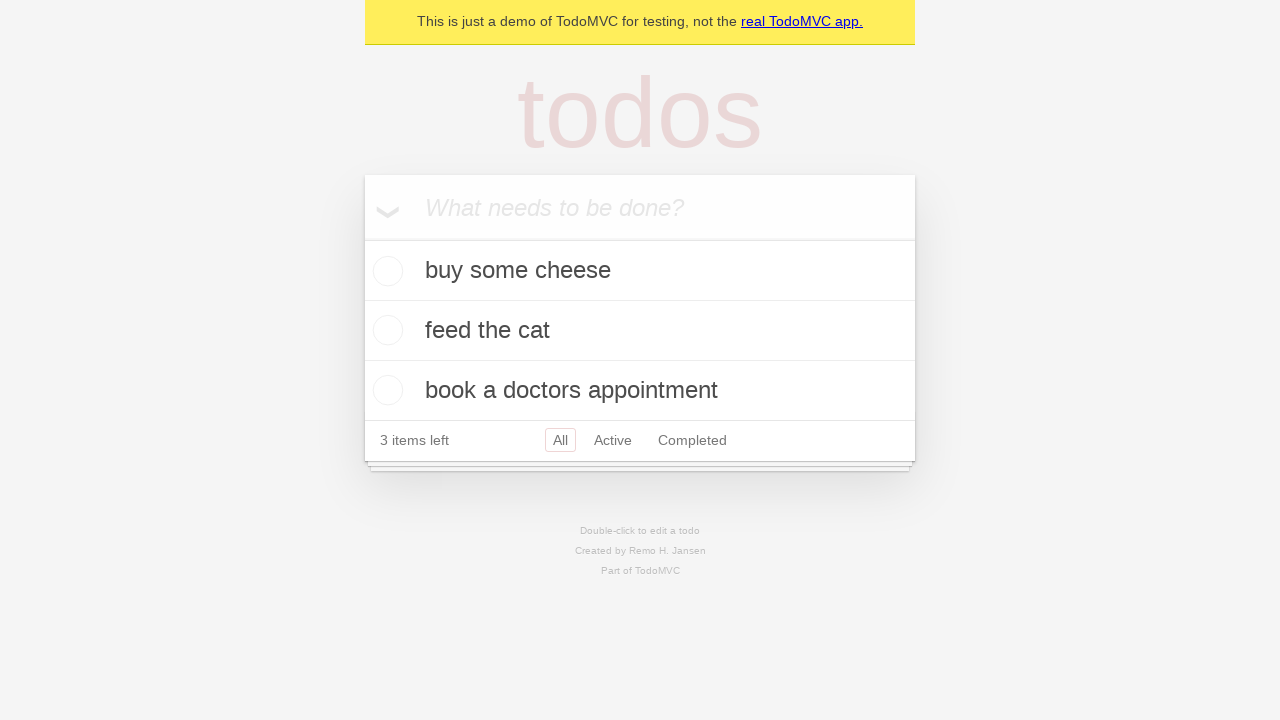

Checked the second todo item to mark it as completed at (385, 330) on internal:testid=[data-testid="todo-item"s] >> nth=1 >> internal:role=checkbox
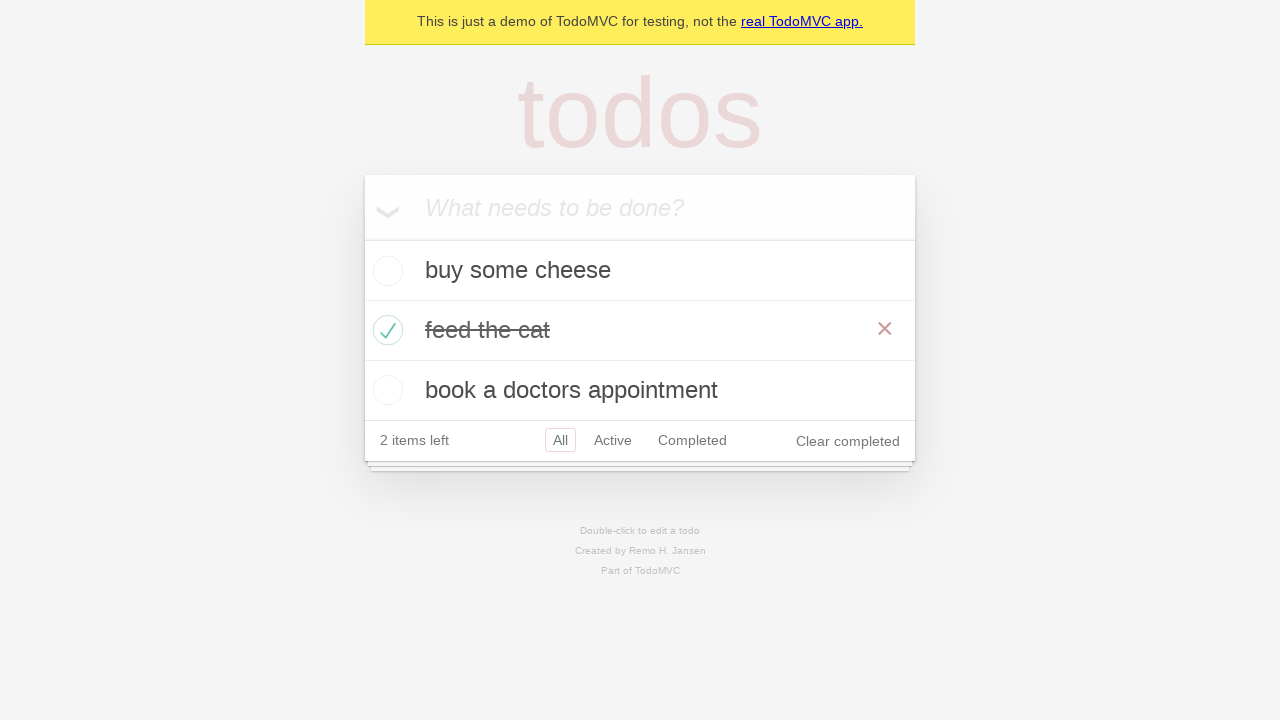

Clicked 'Completed' filter link to display only completed items at (692, 440) on internal:role=link[name="Completed"i]
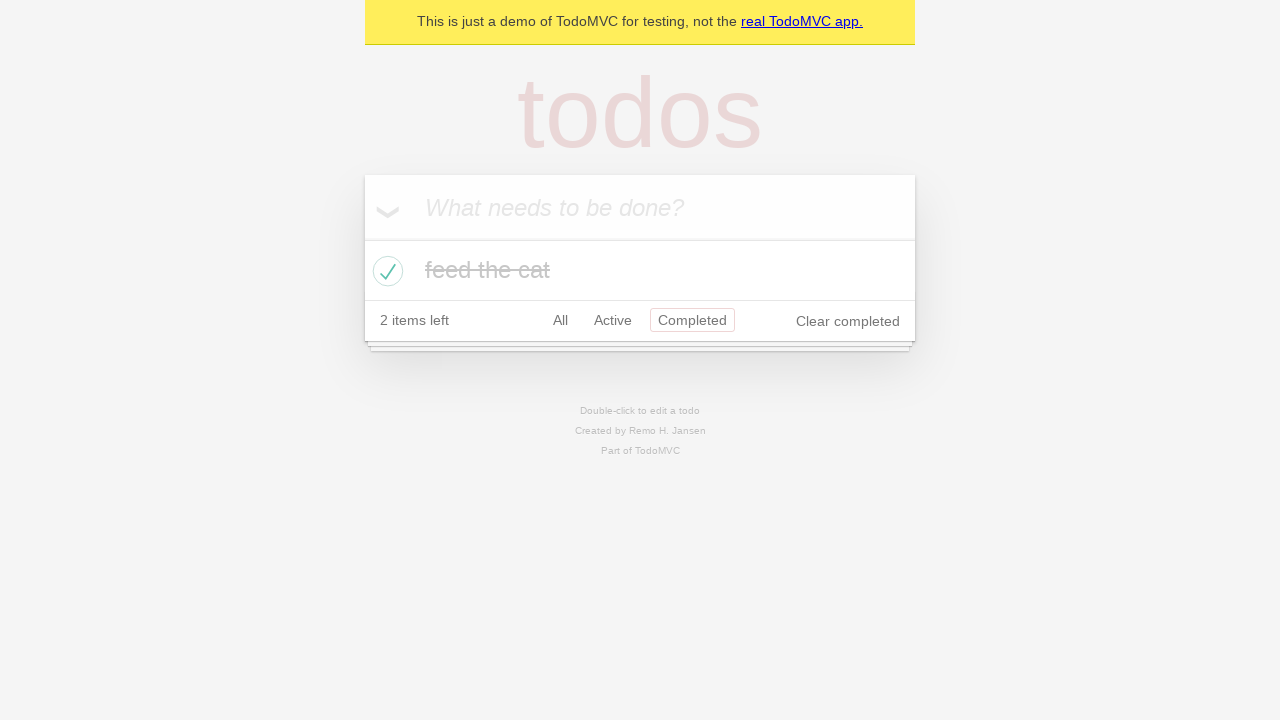

Waited for completed items filter to apply and display results
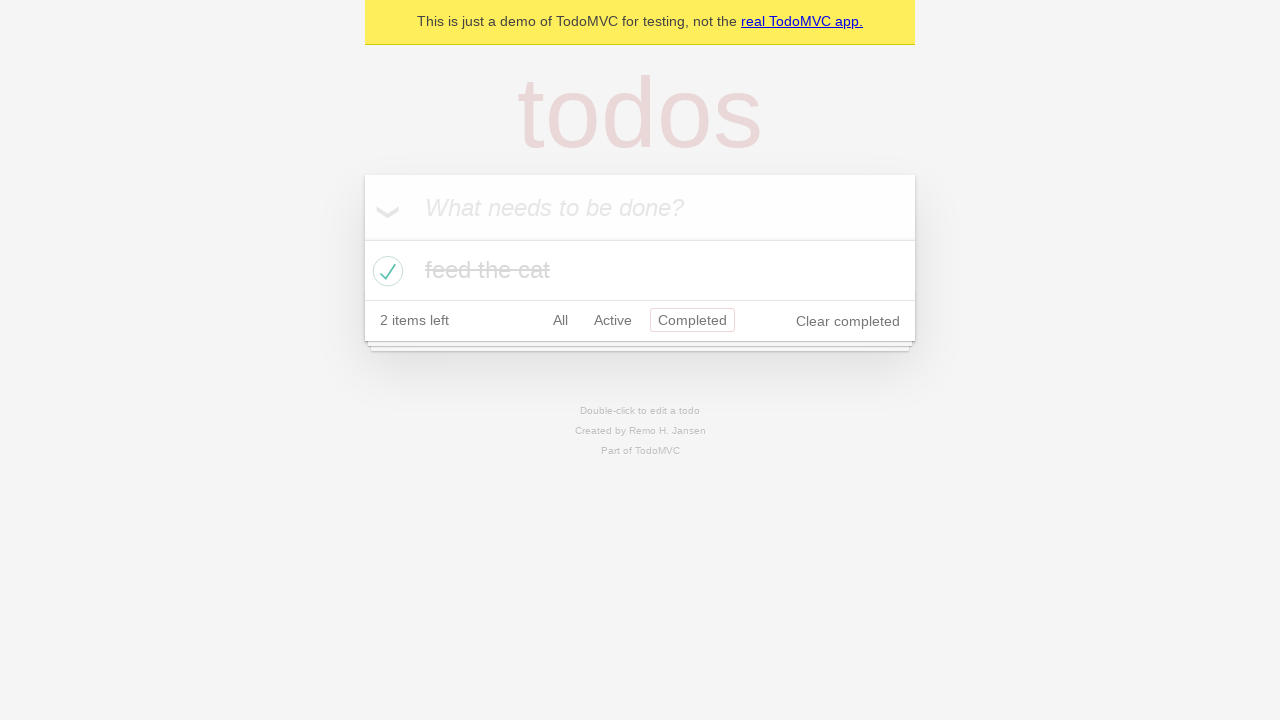

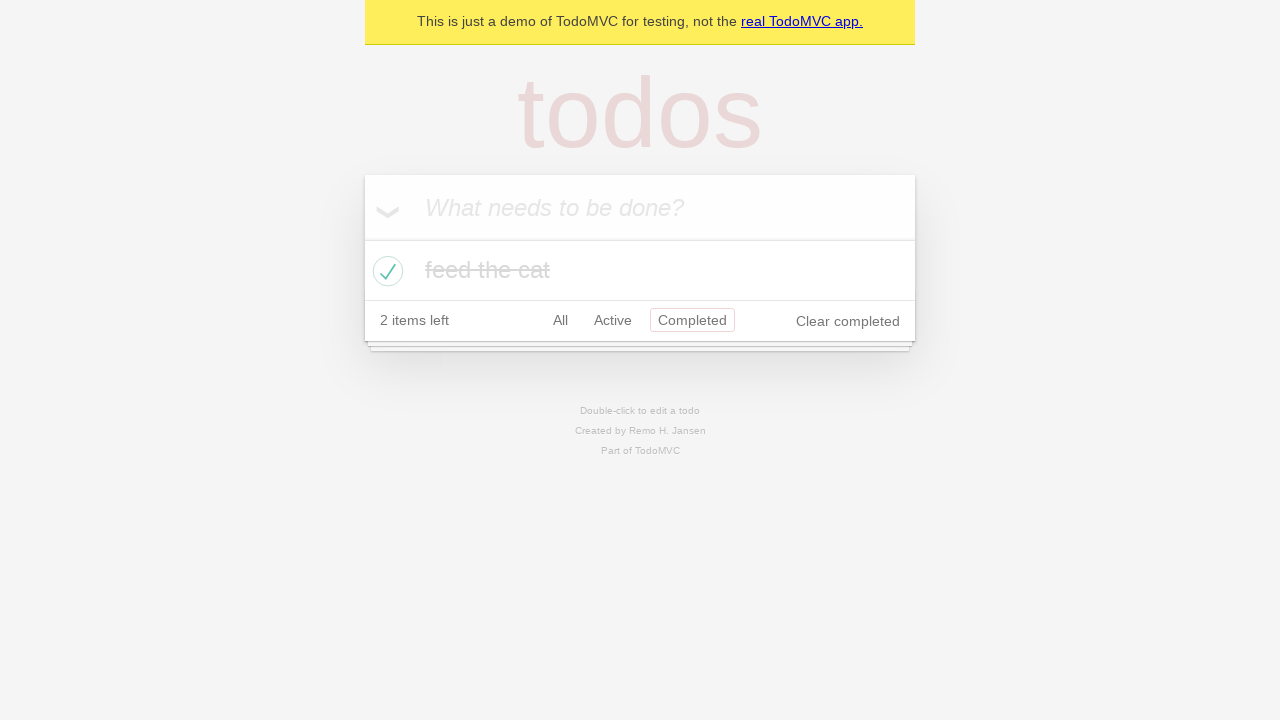